Tests a dynamic loading page where the finish element is initially hidden, clicks Start button, waits for the element to become visible after loading completes, and verifies it's displayed.

Starting URL: http://the-internet.herokuapp.com/dynamic_loading/1

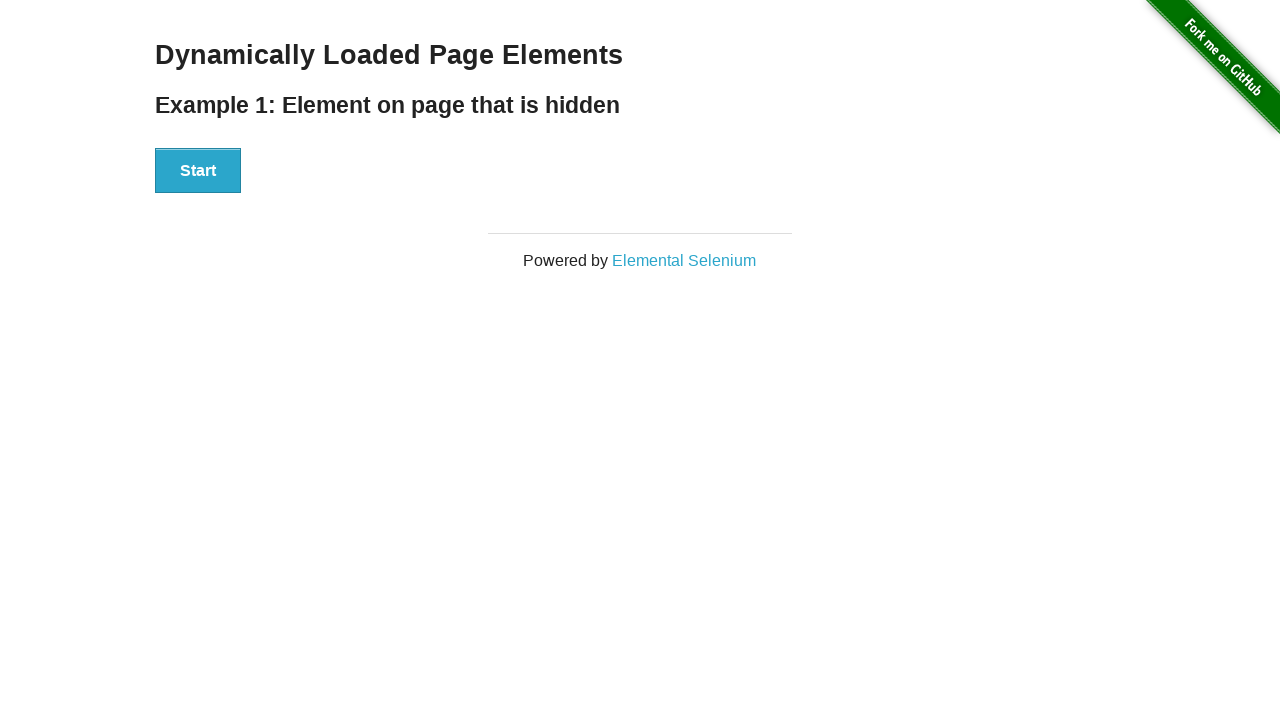

Clicked Start button to trigger dynamic loading at (198, 171) on #start button
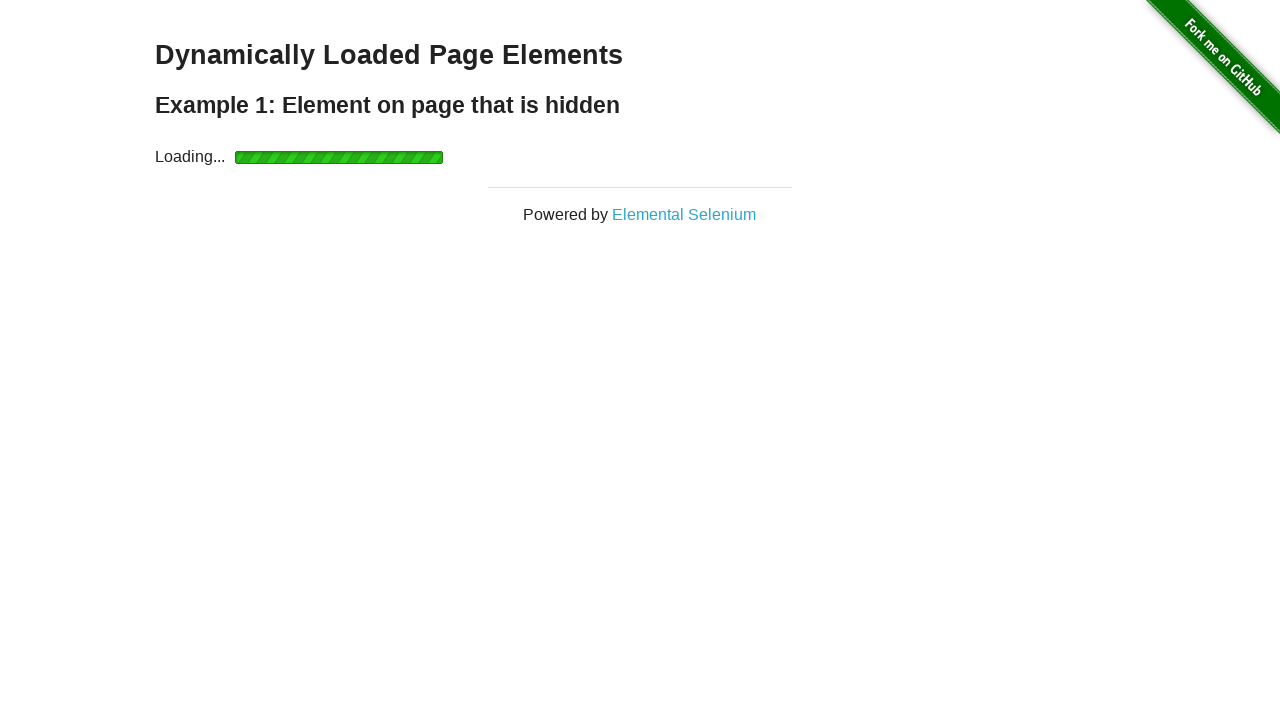

Waited for finish element to become visible after loading completes
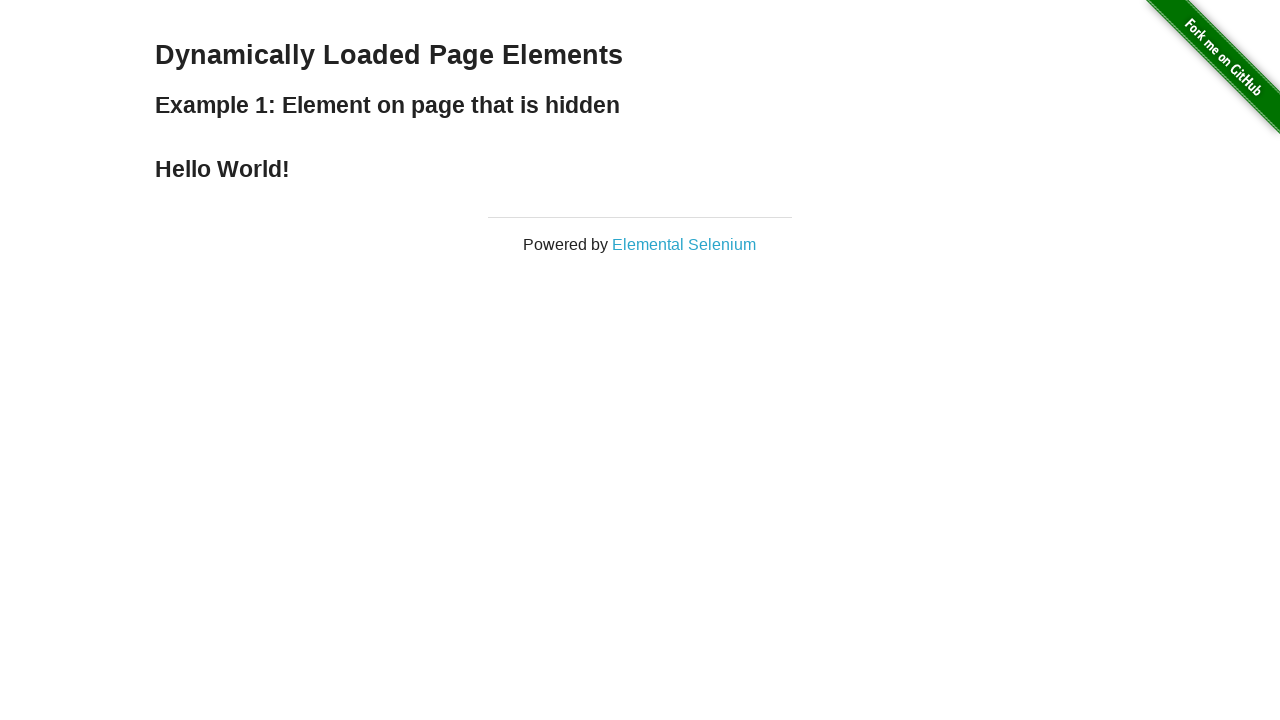

Verified that finish element is displayed
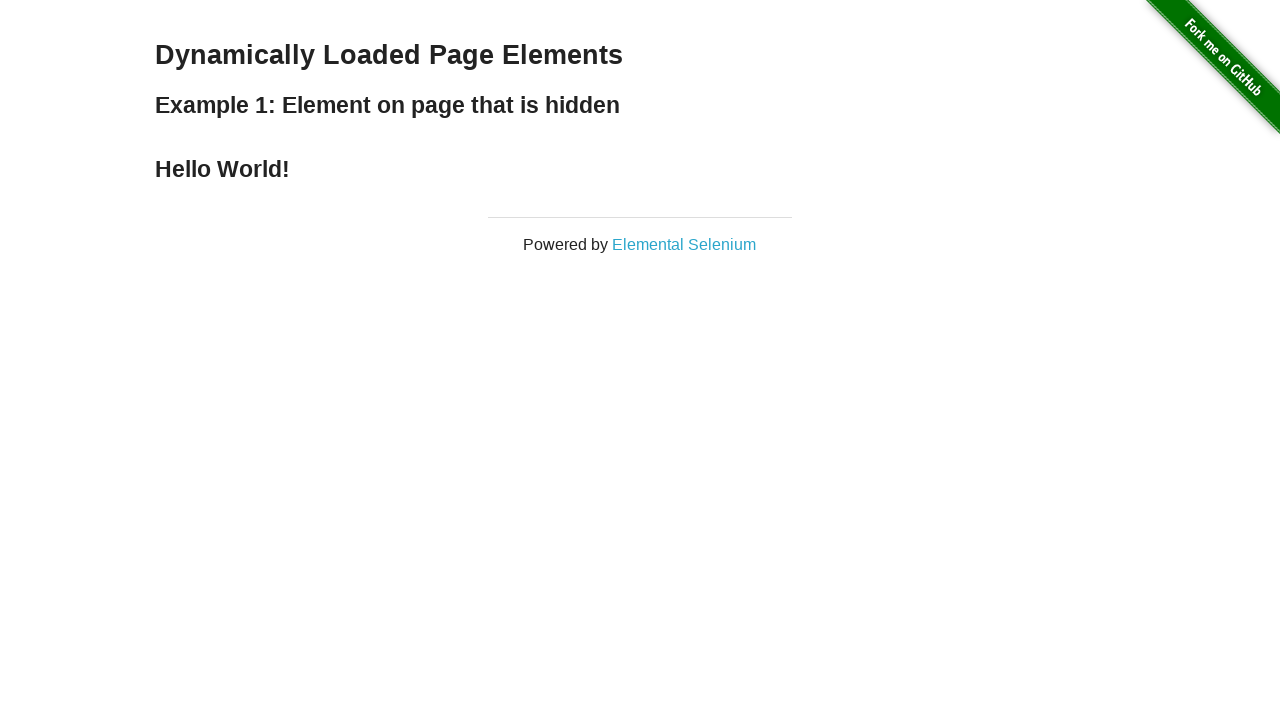

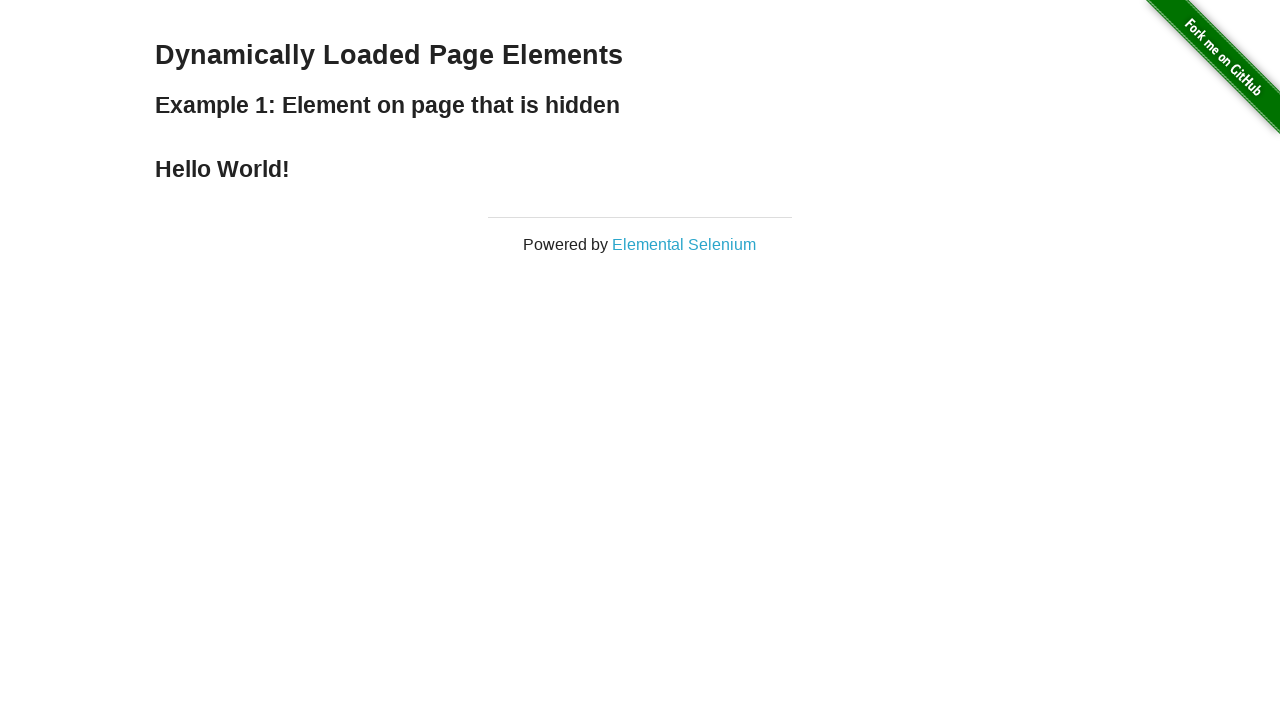